Tests JavaScript confirmation alert handling by clicking a button to trigger an alert, accepting the alert, and verifying the result message is displayed correctly on the page.

Starting URL: http://the-internet.herokuapp.com/javascript_alerts

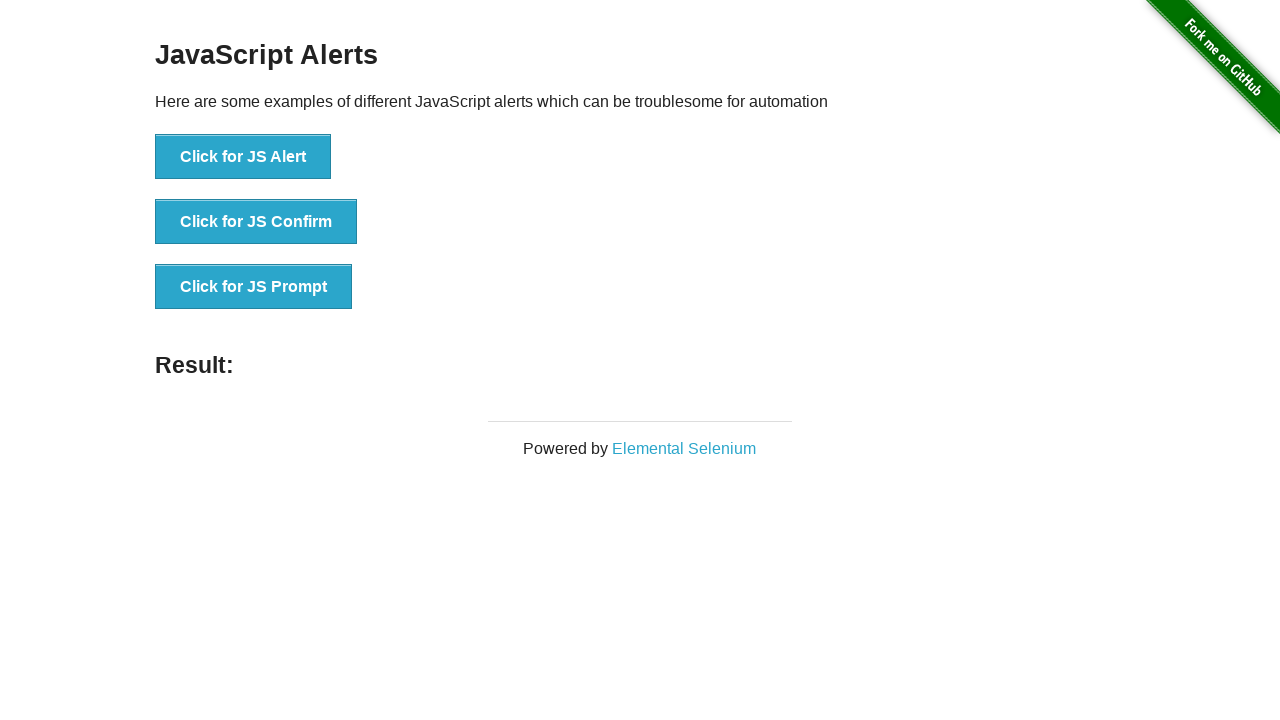

Set up dialog handler to accept confirmation alerts
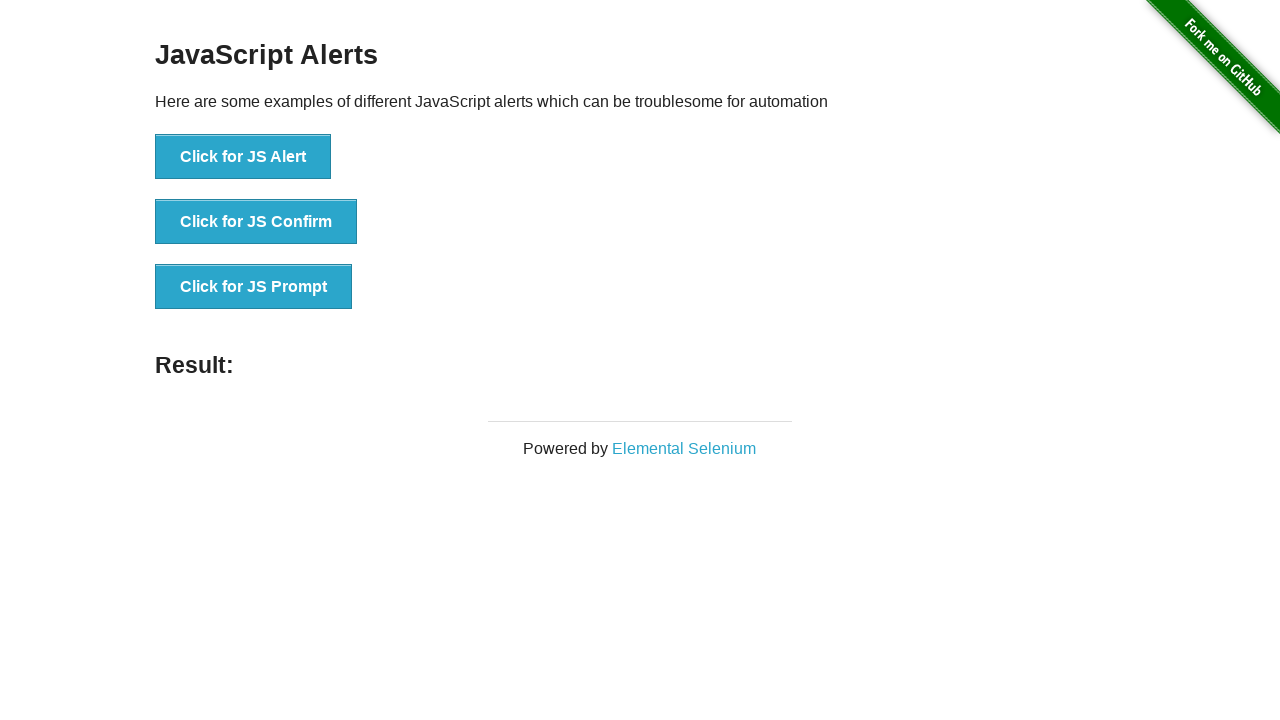

Clicked the confirmation alert button at (256, 222) on .example li:nth-child(2) button
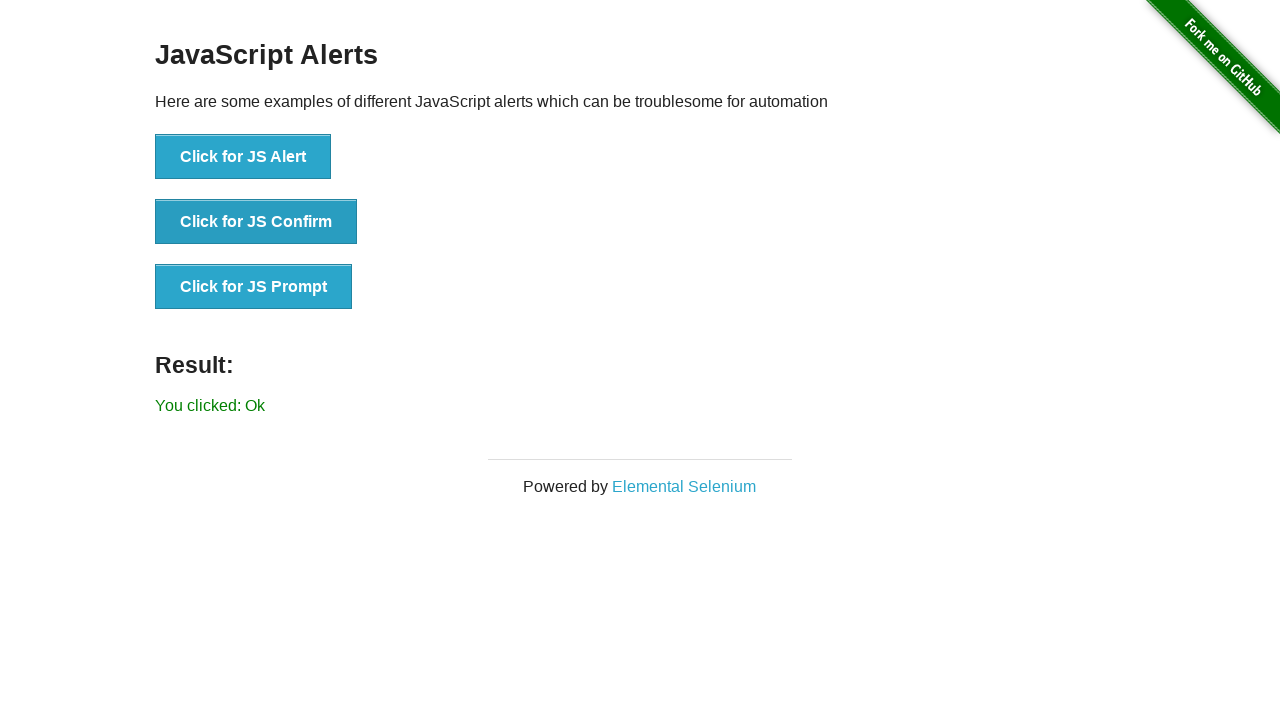

Result message appeared after accepting alert
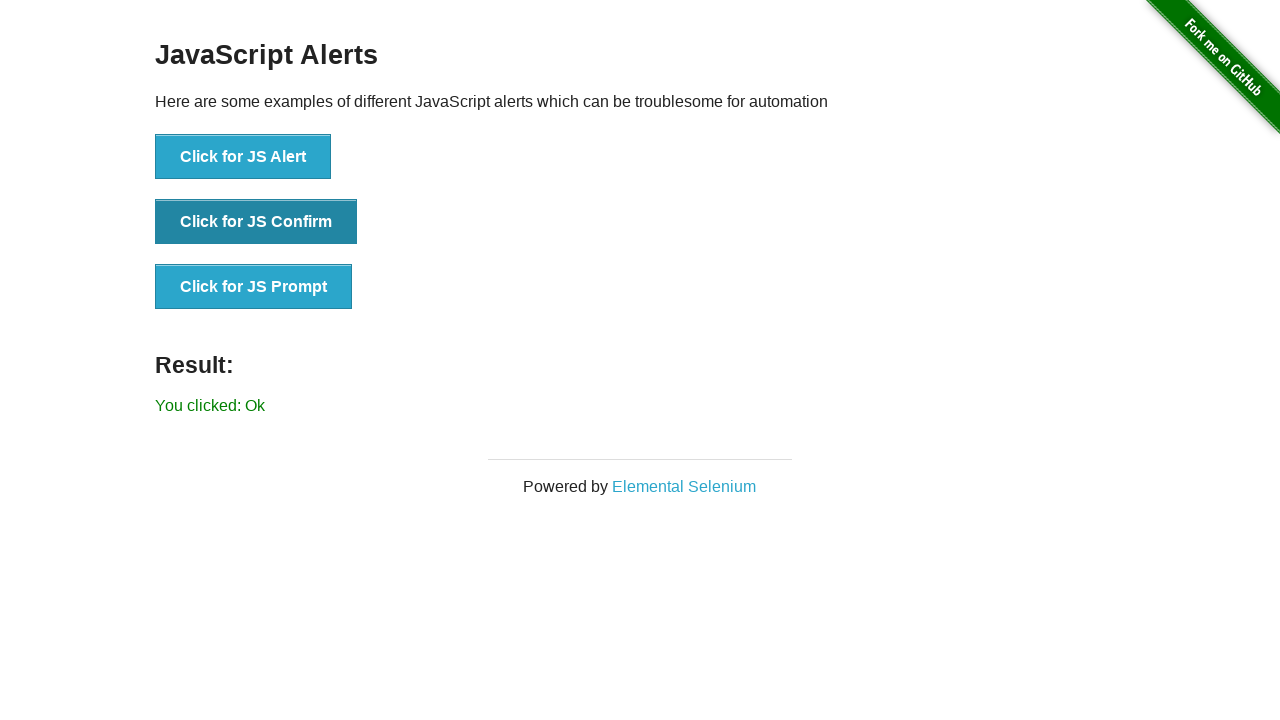

Retrieved result text content
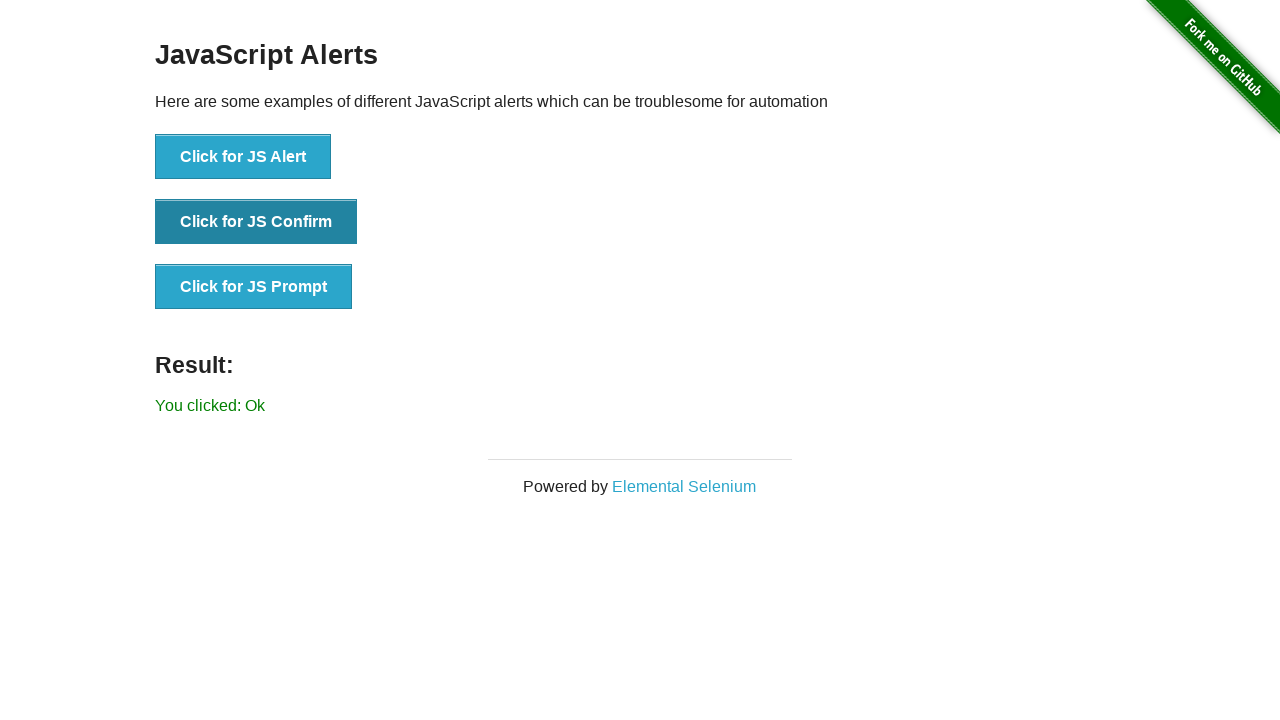

Verified result message is 'You clicked: Ok'
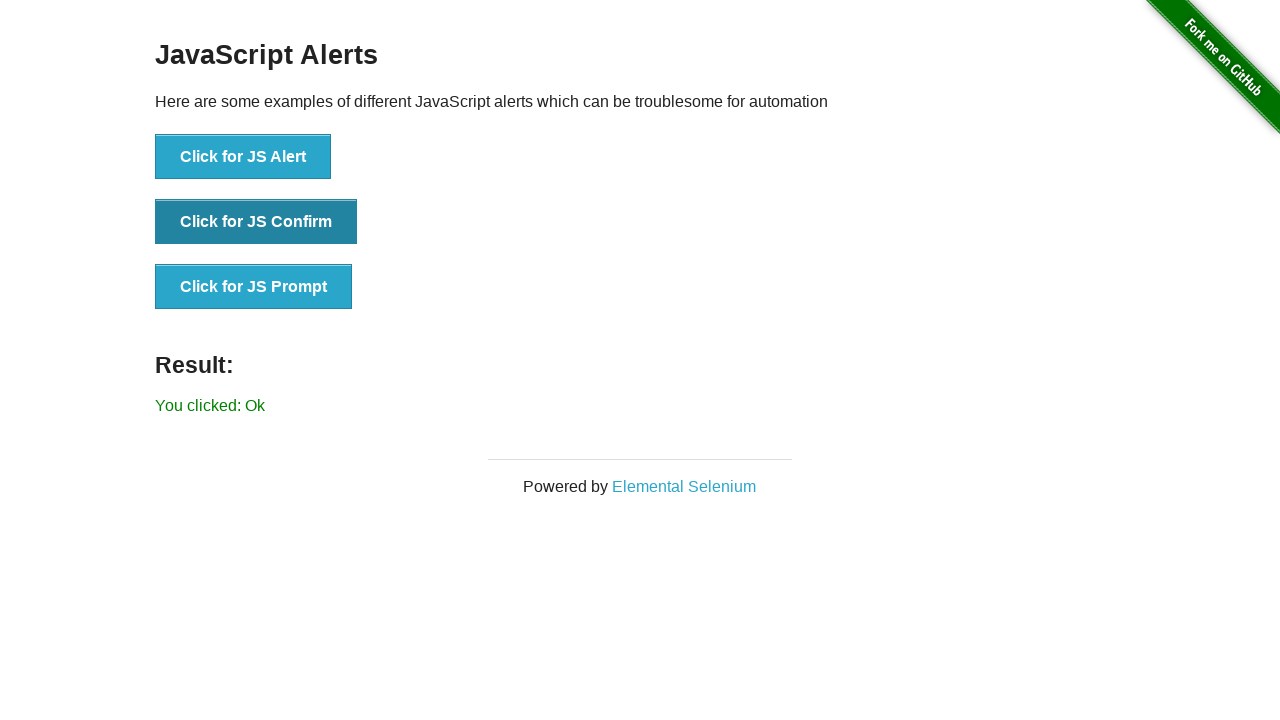

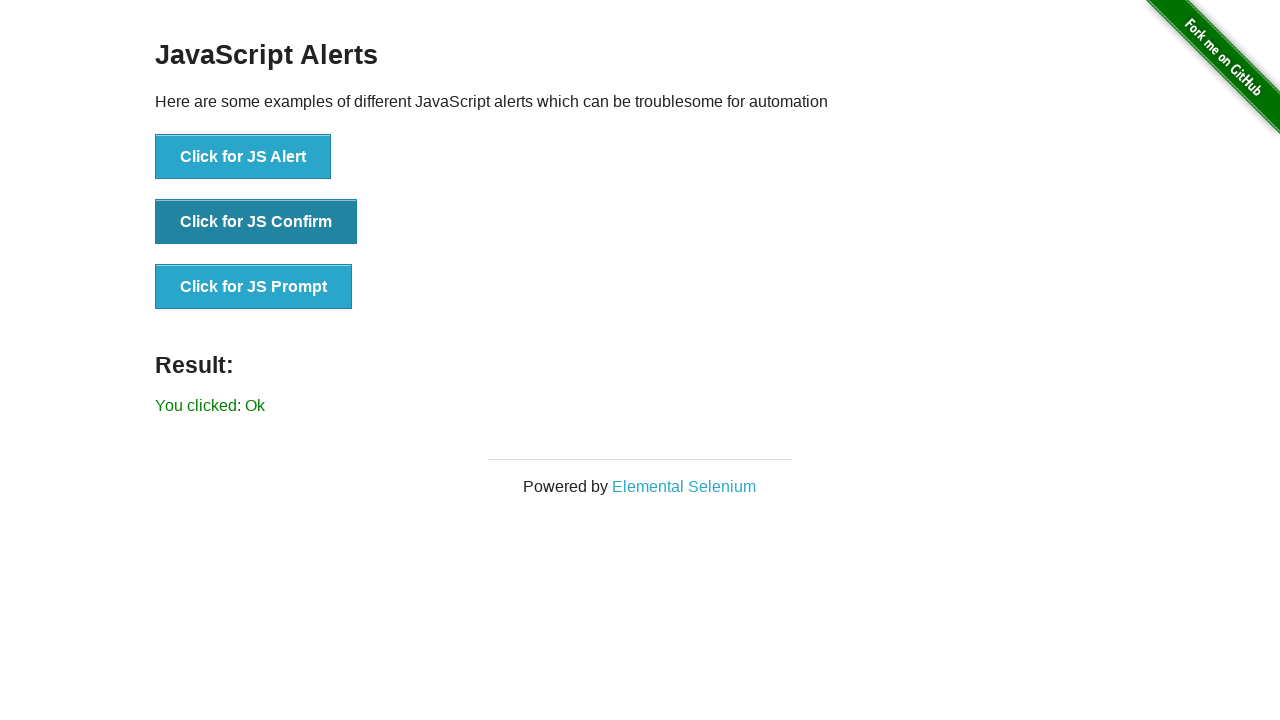